Tests dropdown selection functionality by selecting currency, opening passenger selection popup, incrementing adult count, and closing the popup

Starting URL: https://rahulshettyacademy.com/dropdownsPractise/

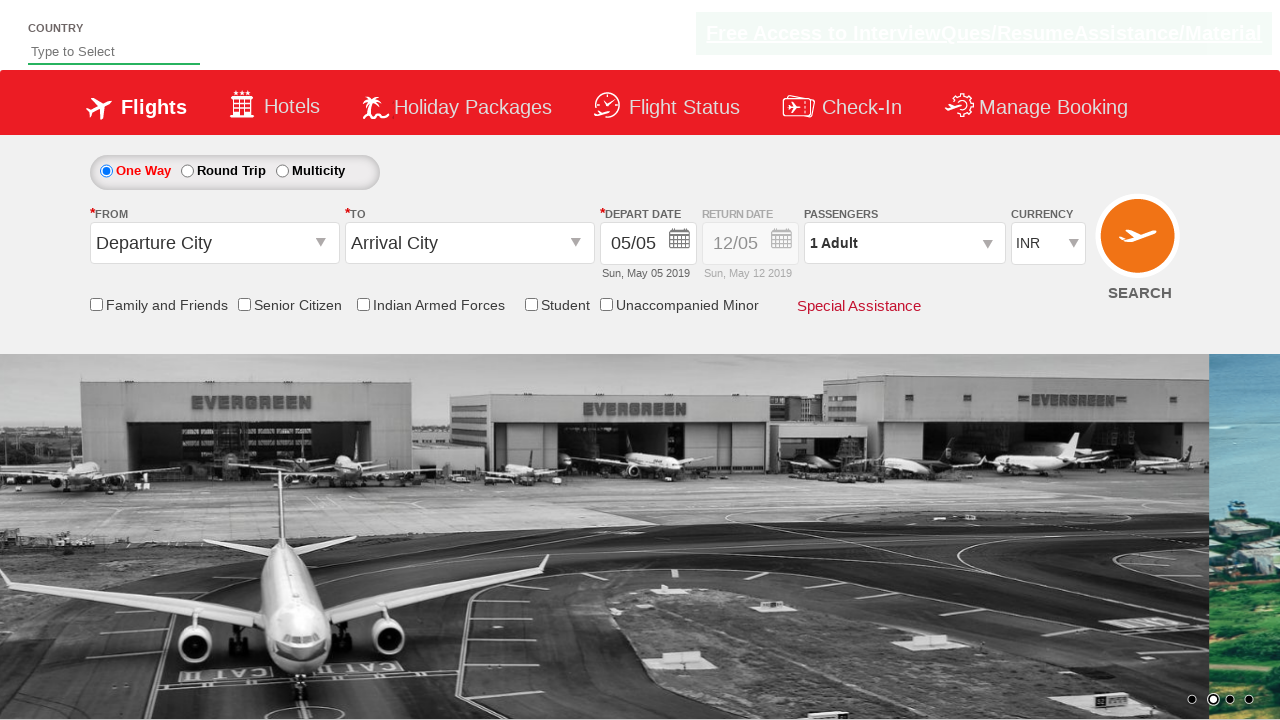

Selected INR currency from dropdown on select[name*='DropDownListCurrency']
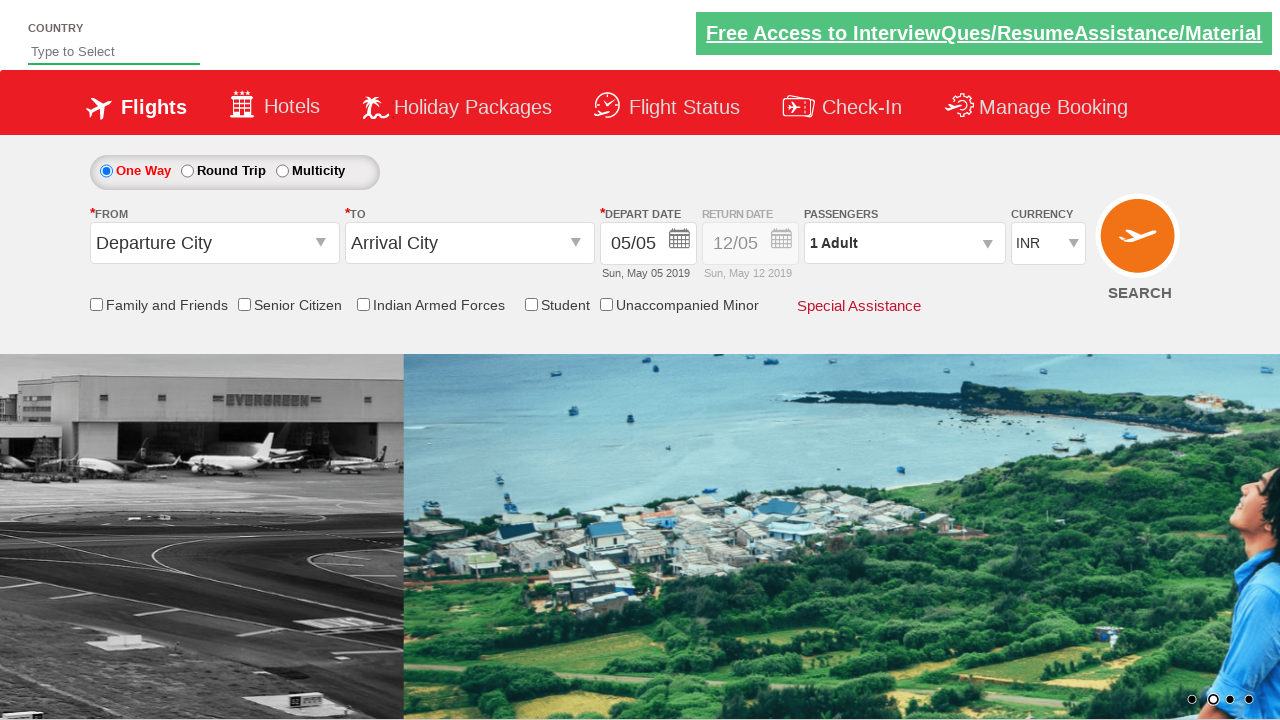

Clicked passenger info div to open selection popup at (904, 243) on #divpaxinfo
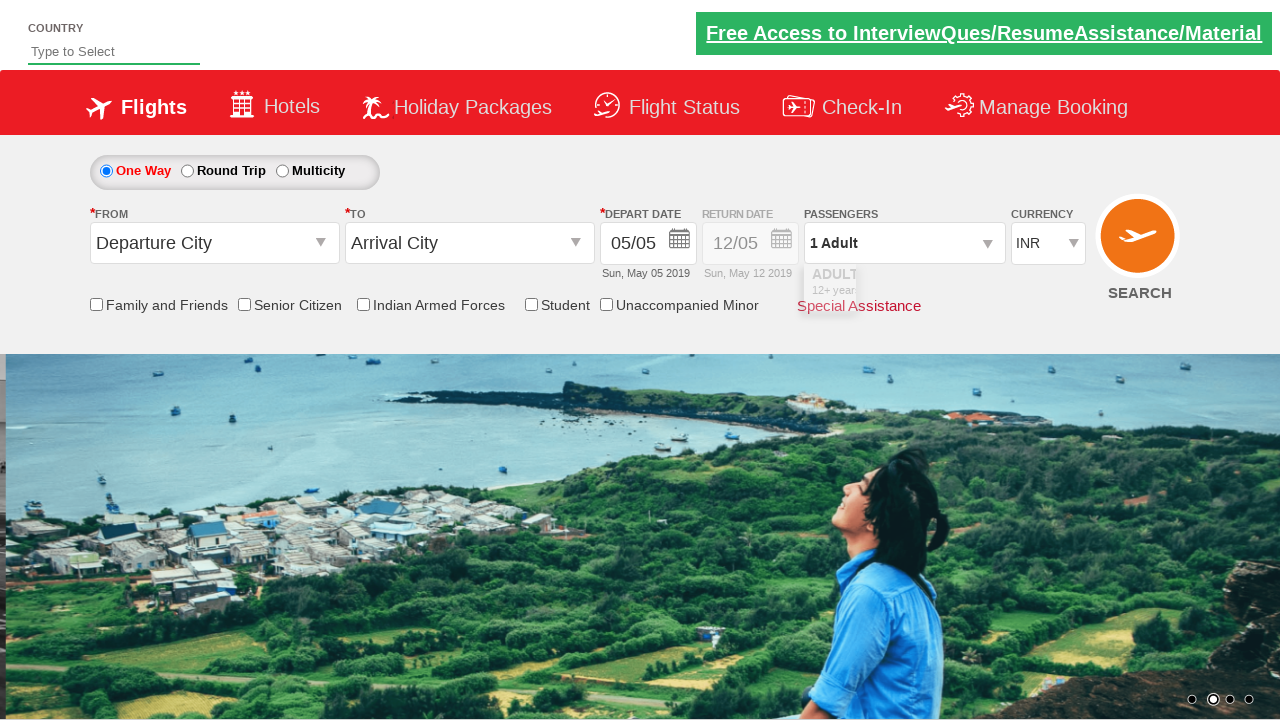

Incremented adult count (iteration 1/2) at (982, 288) on #hrefIncAdt
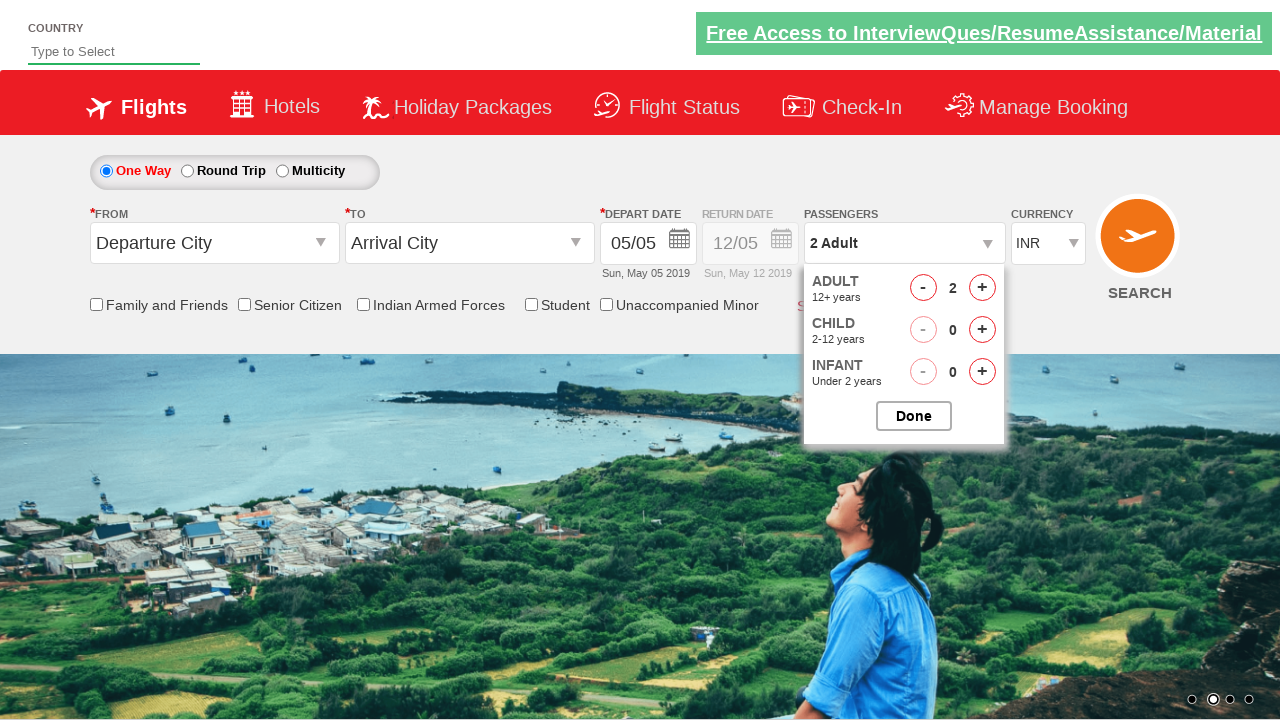

Incremented adult count (iteration 2/2) at (982, 288) on #hrefIncAdt
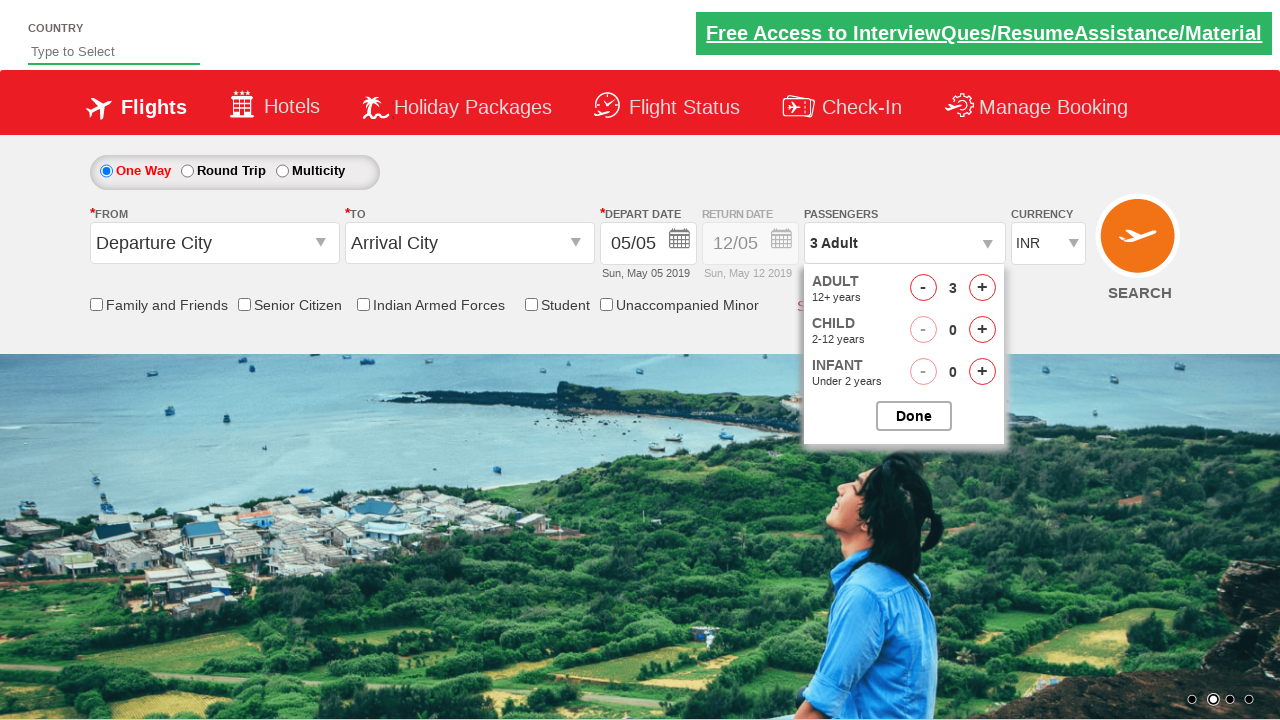

Closed passenger selection popup at (914, 416) on input[id='btnclosepaxoption']
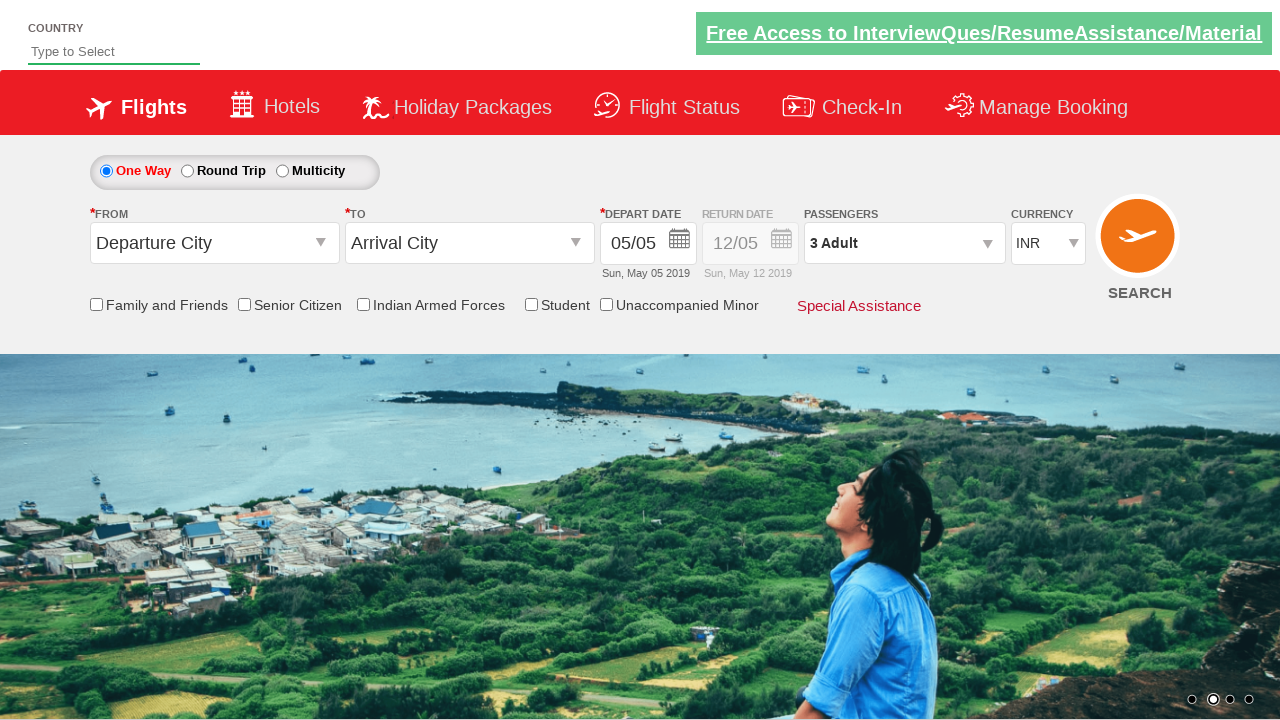

Retrieved updated passenger info text: 3 Adult
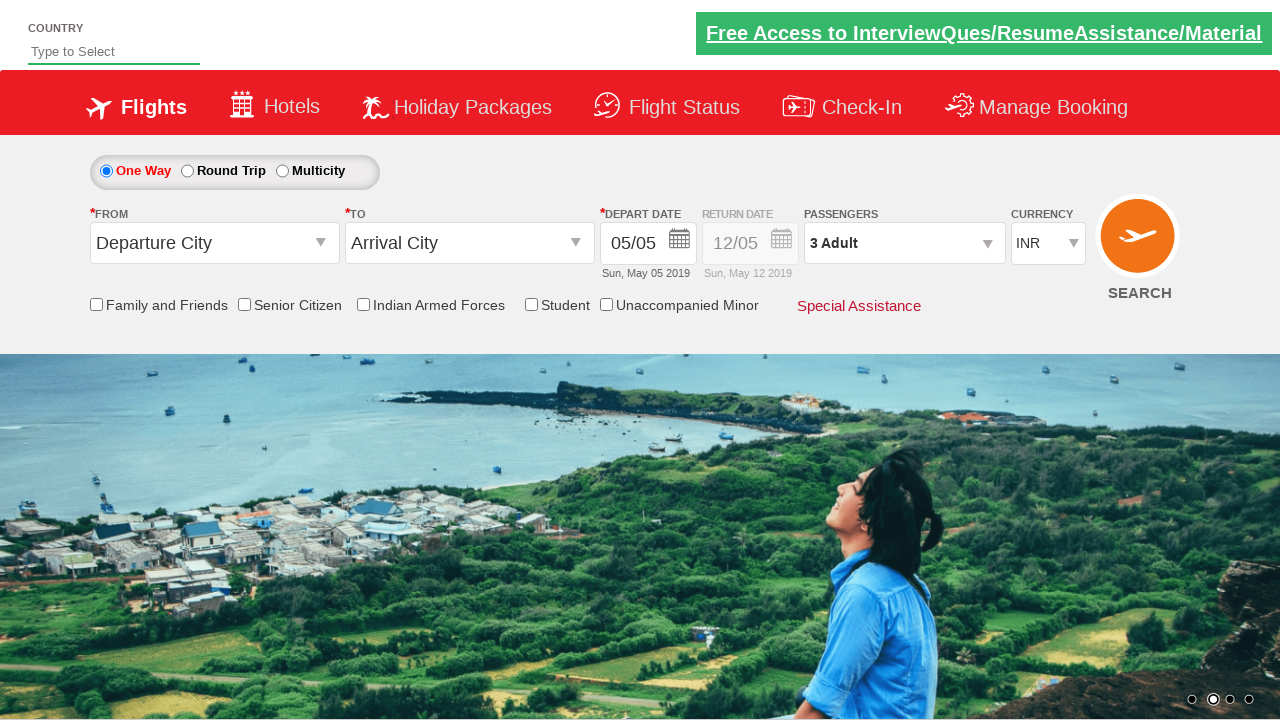

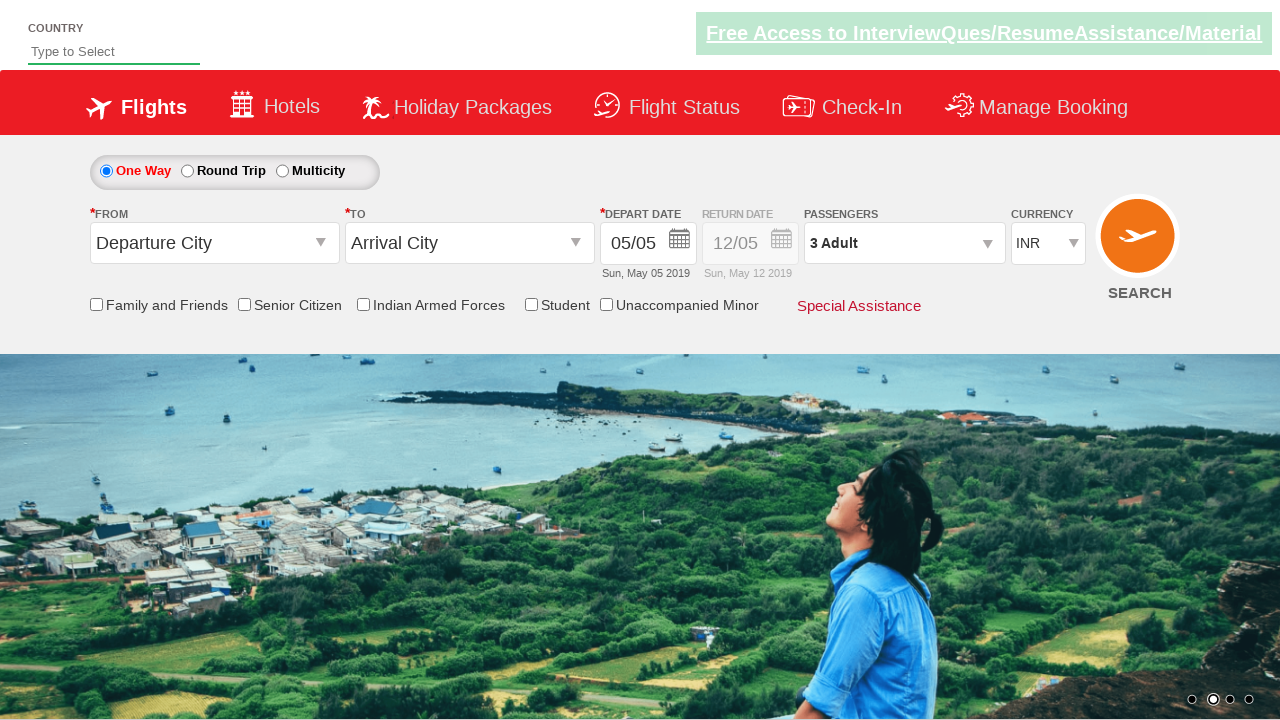